Tests iframe switching functionality by switching to an iframe, clicking a link within it, and switching back to the main content

Starting URL: https://ineuron-courses.vercel.app/practise

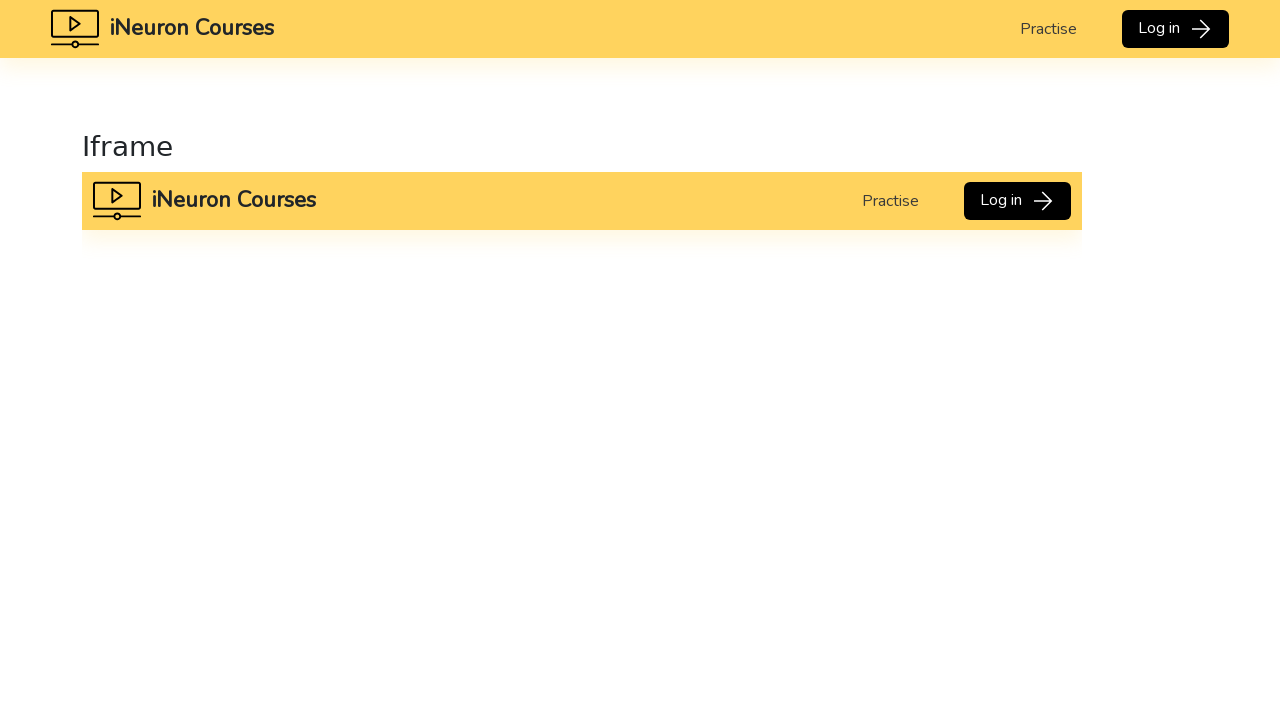

Located iframe element with ineuron src attribute
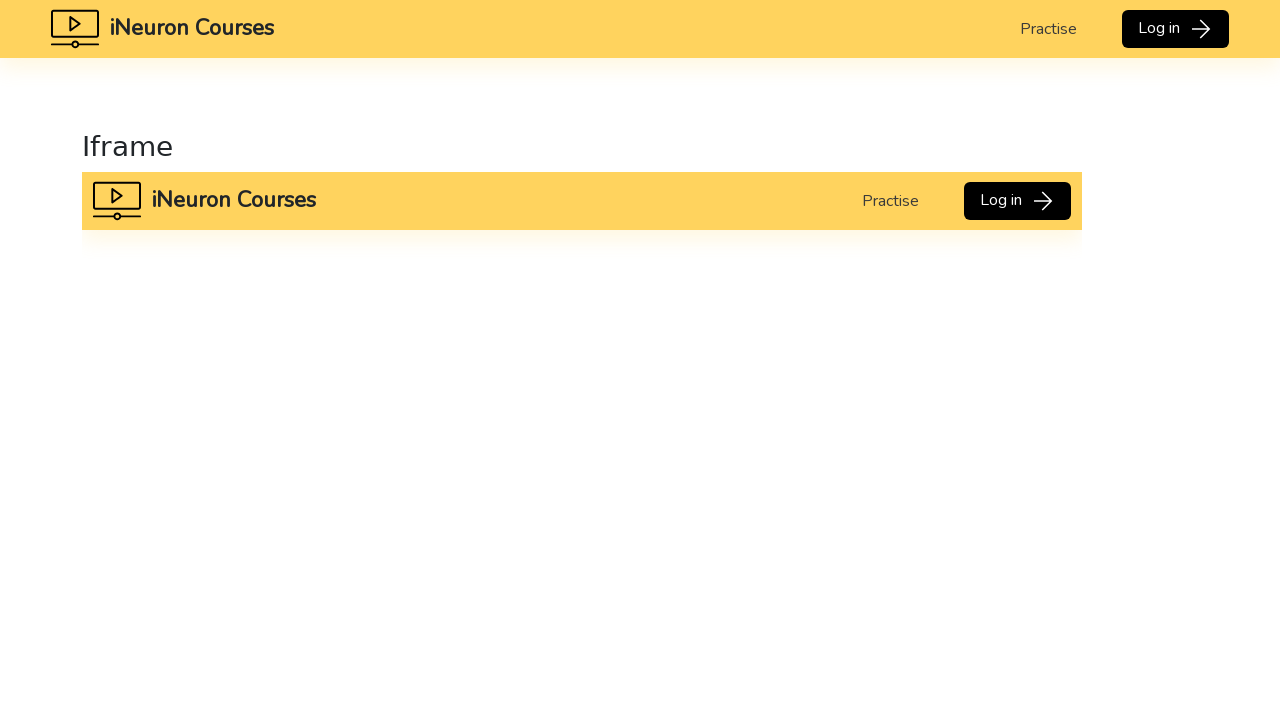

Clicked 'Practise' link within iframe at (891, 200) on xpath=//iframe[contains(@src,'ineuron')] >> internal:control=enter-frame >> xpat
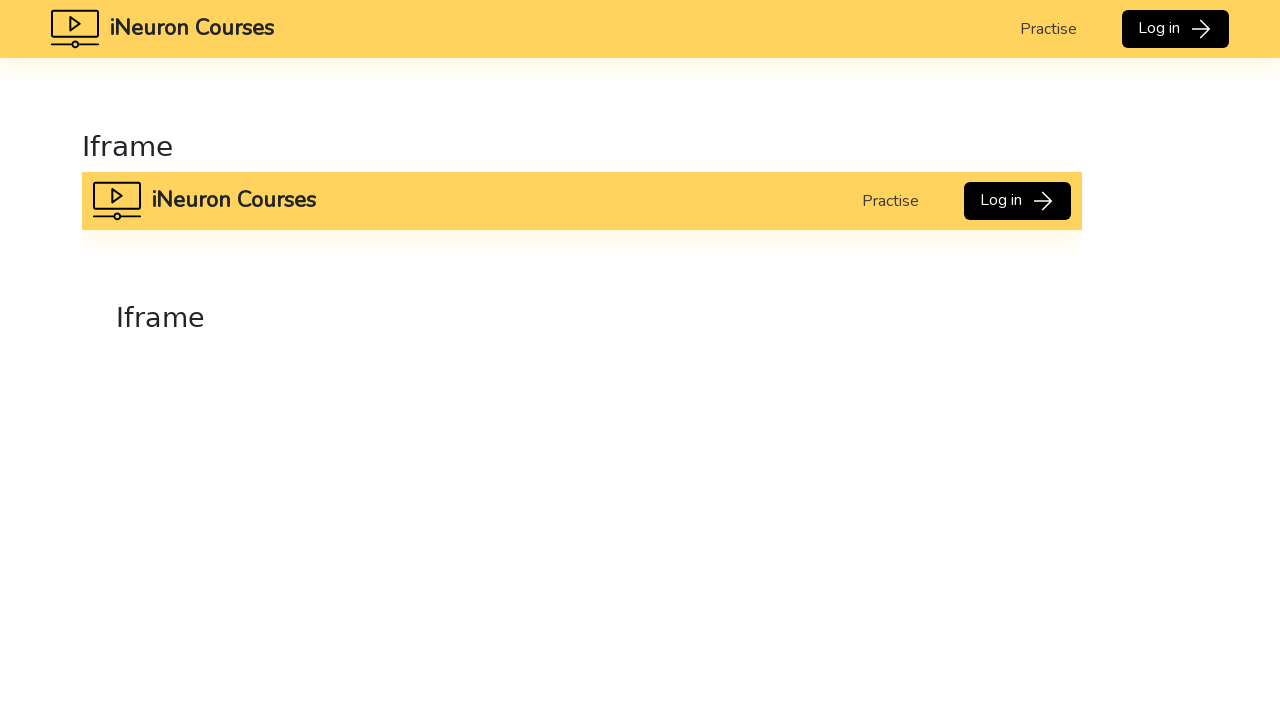

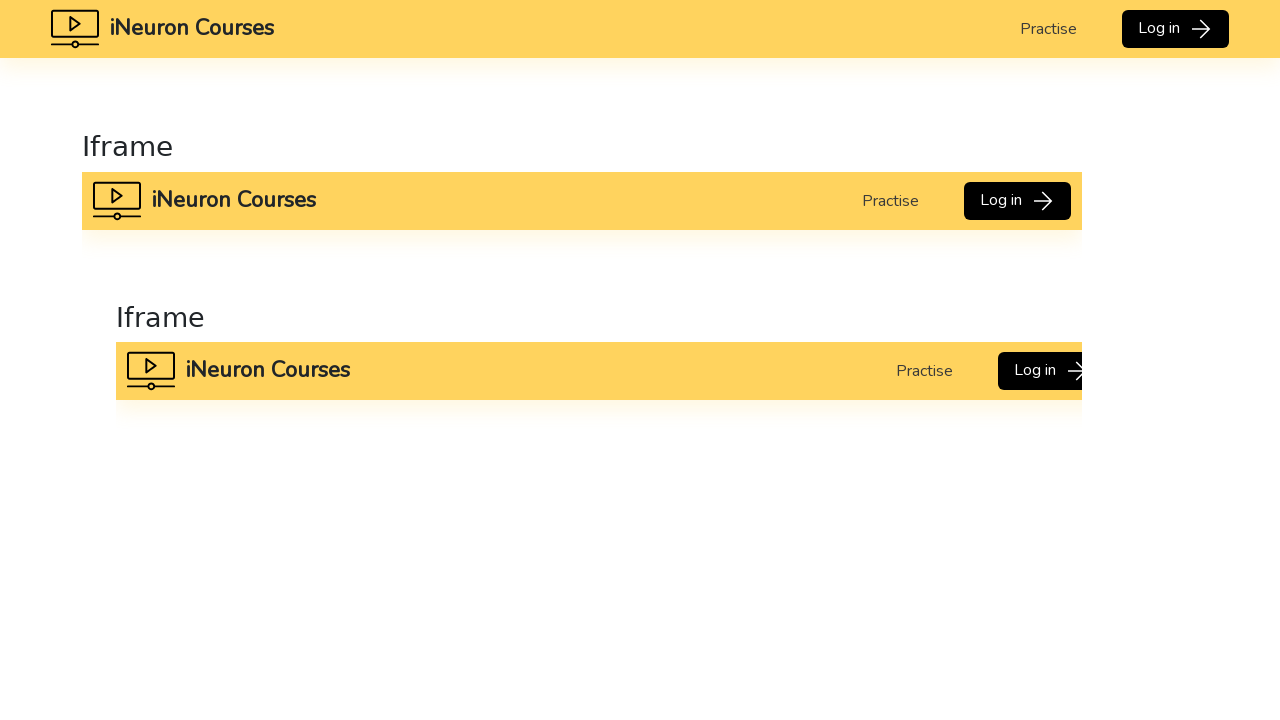